Navigates to the Aragon 3D flights website and verifies the page loads successfully

Starting URL: https://vuelos3d.aragon.es/

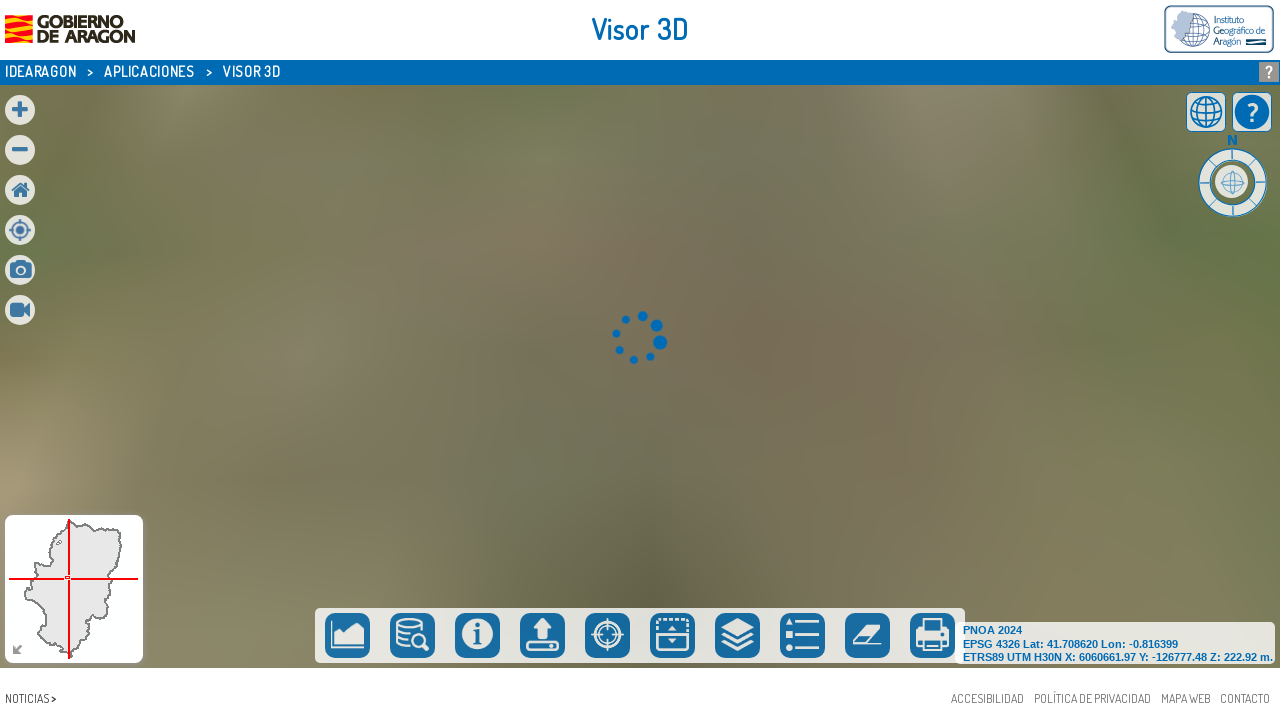

Waited for page to fully load (networkidle state)
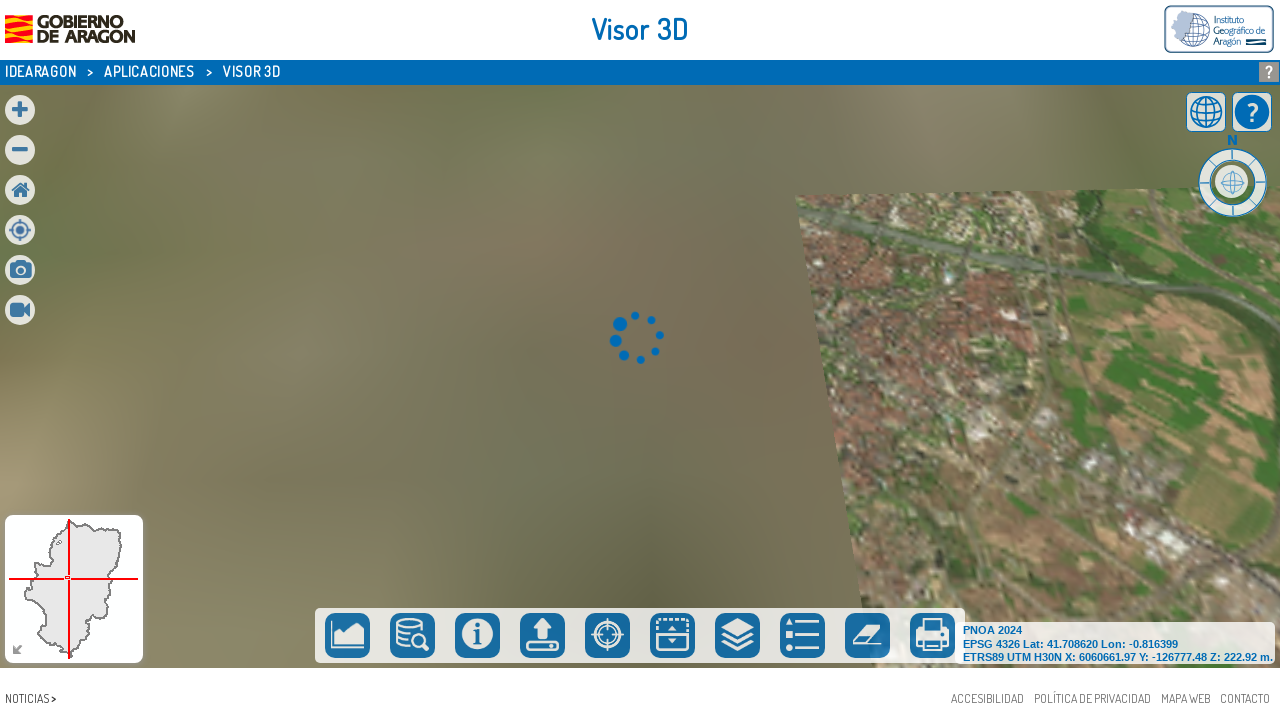

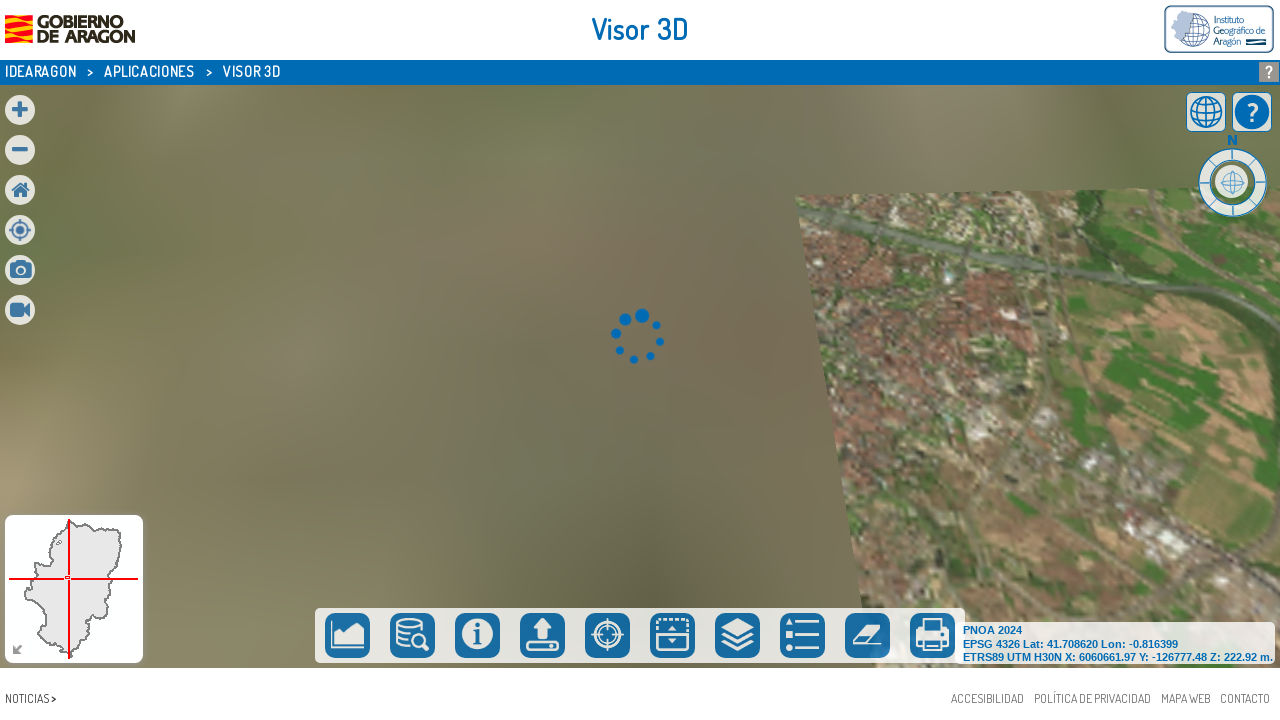